Tests window switching functionality by clicking a link that opens a new window, extracting email text from the new window, and using it to fill a field in the original window

Starting URL: https://rahulshettyacademy.com/loginpagePractise/#/

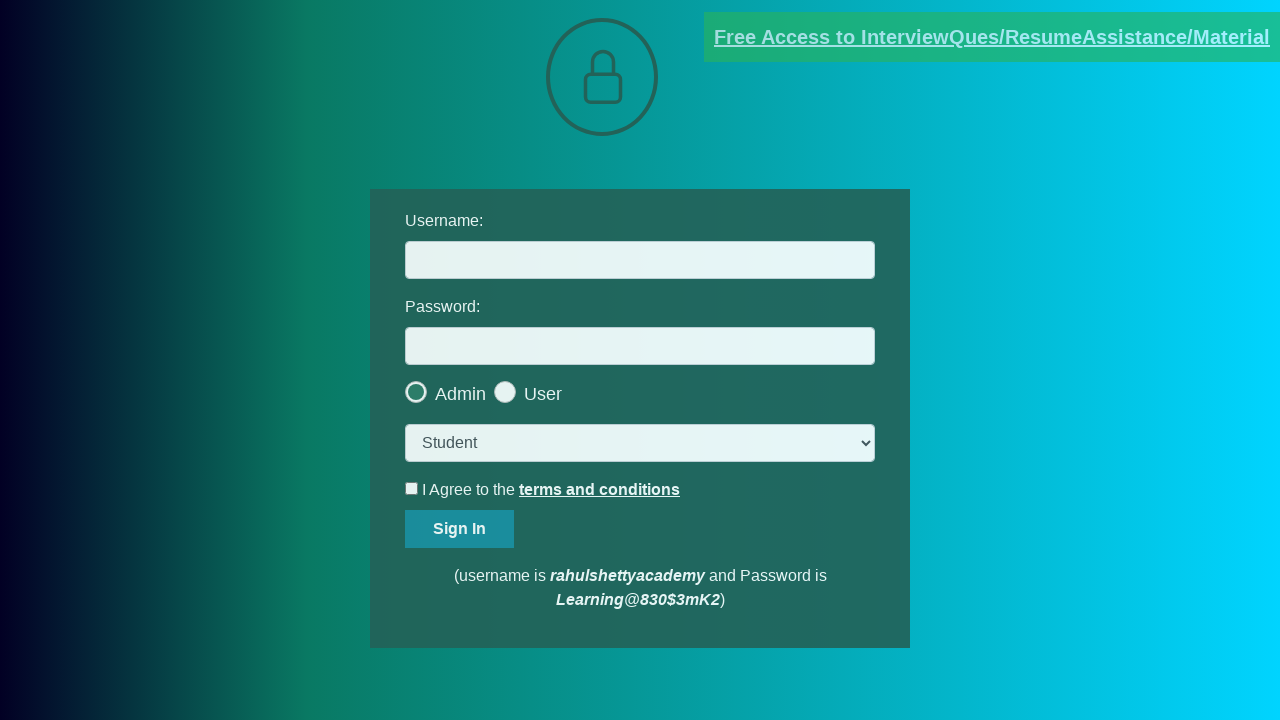

Clicked blinking text link to open new window at (992, 37) on .blinkingText
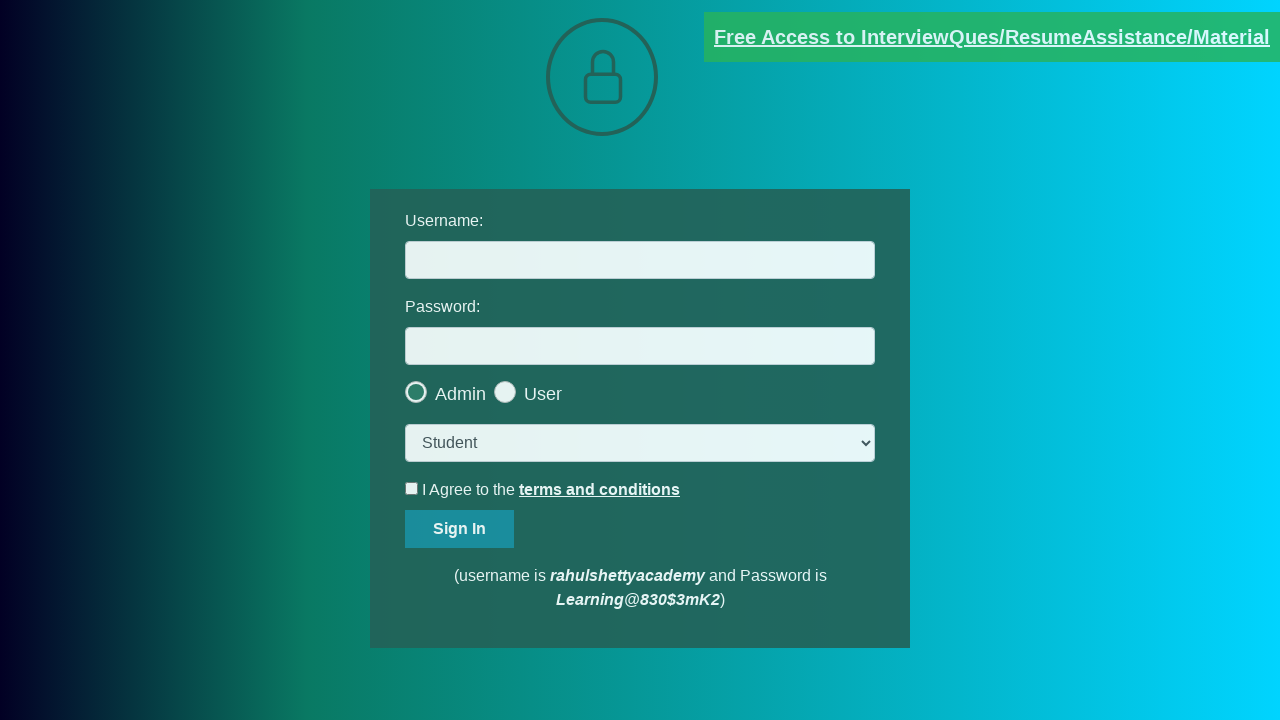

New window opened and captured
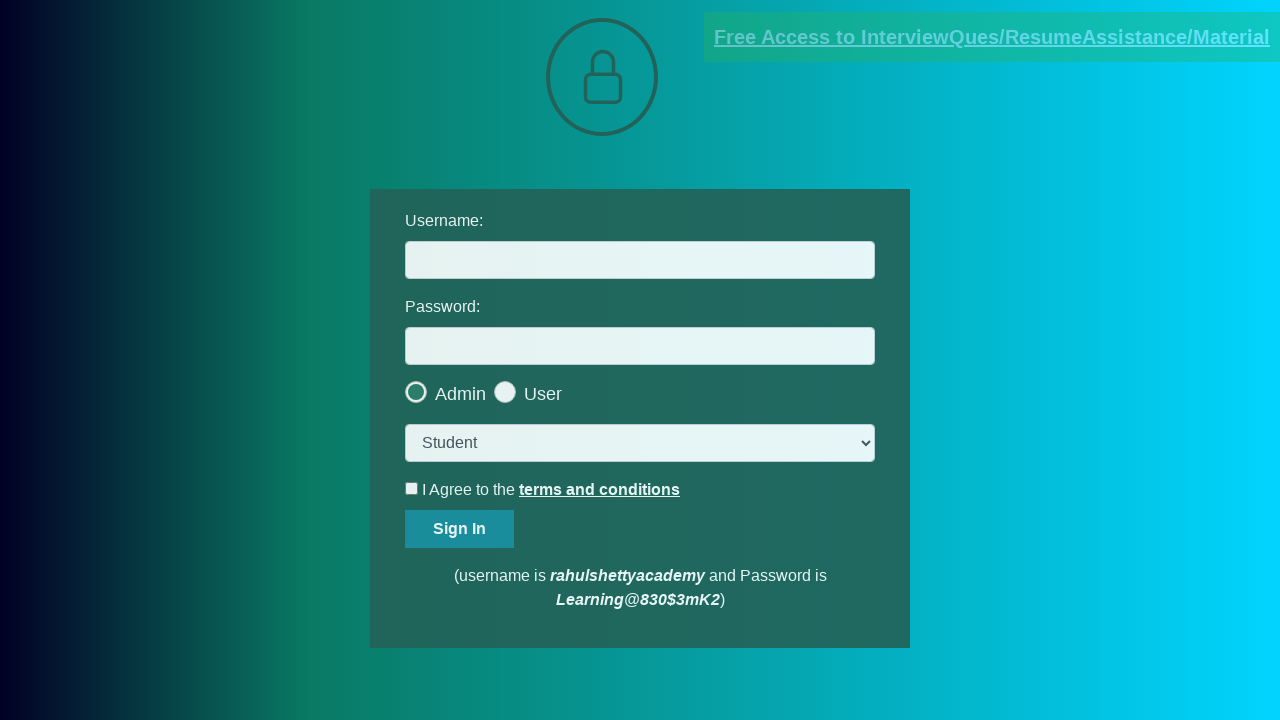

Extracted email text from new window
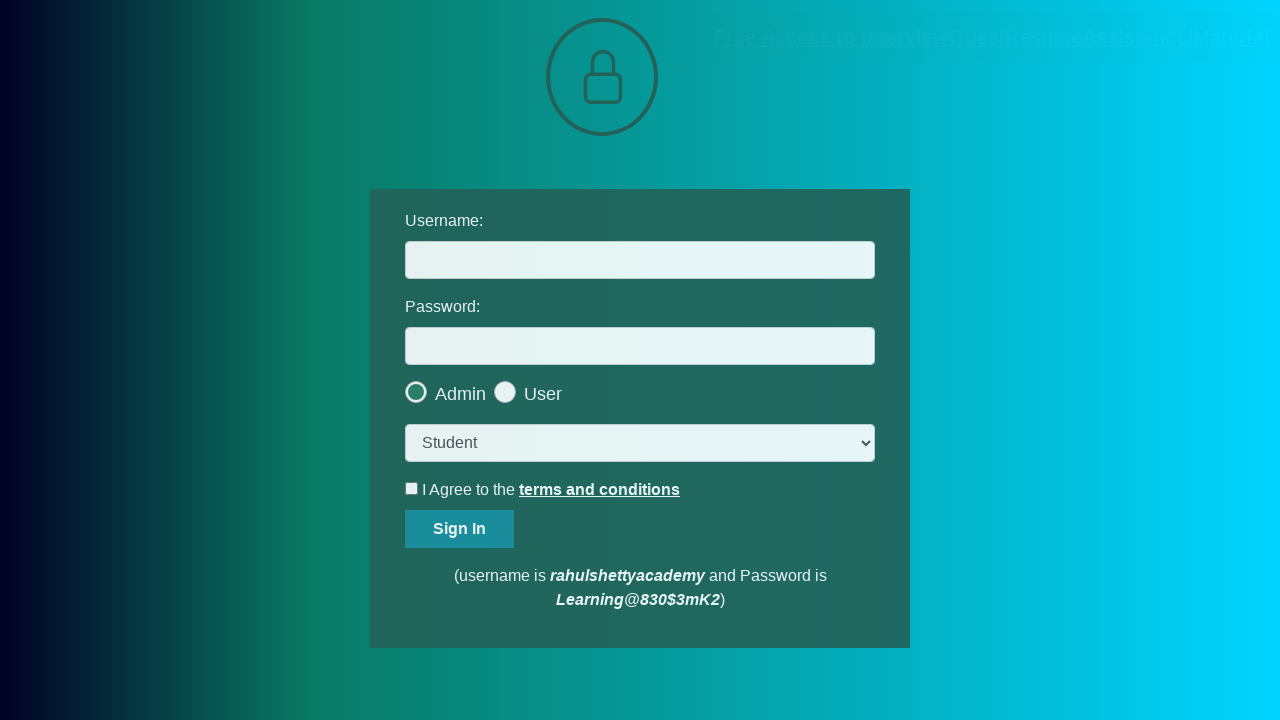

Parsed email address from text: mentor@rahulshettyacademy.com
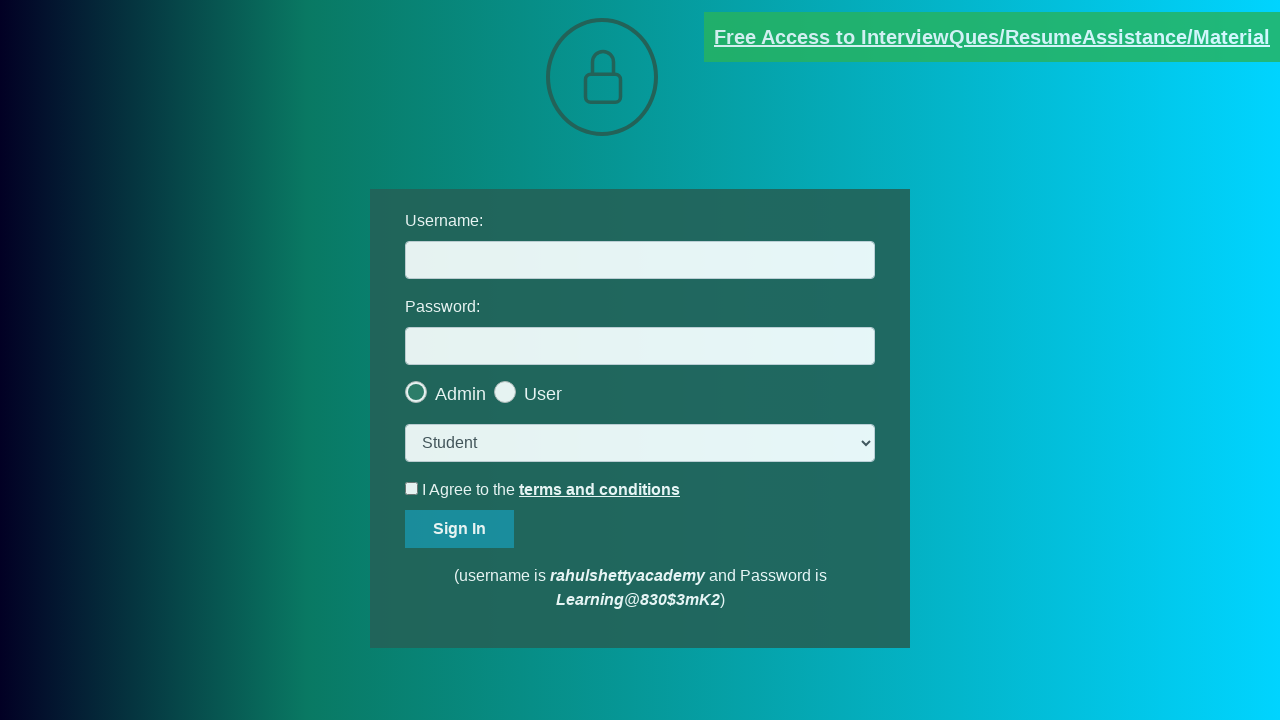

Filled username field with extracted email: mentor@rahulshettyacademy.com on #username
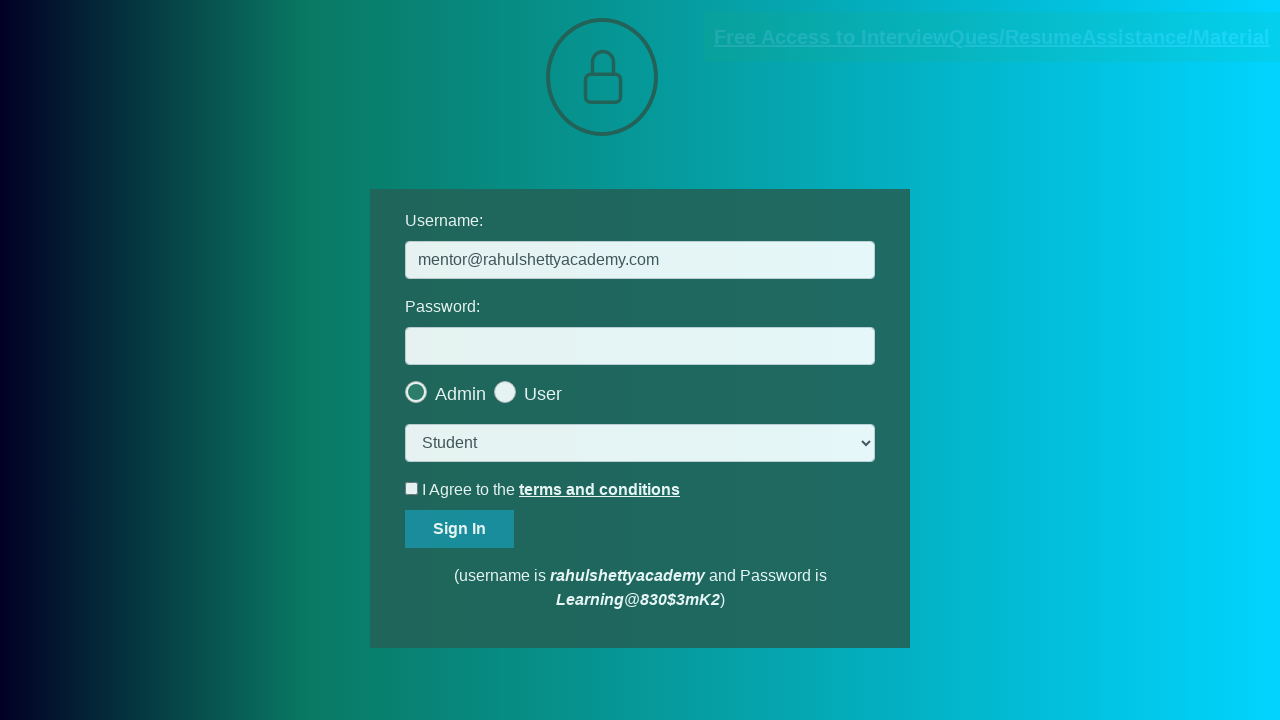

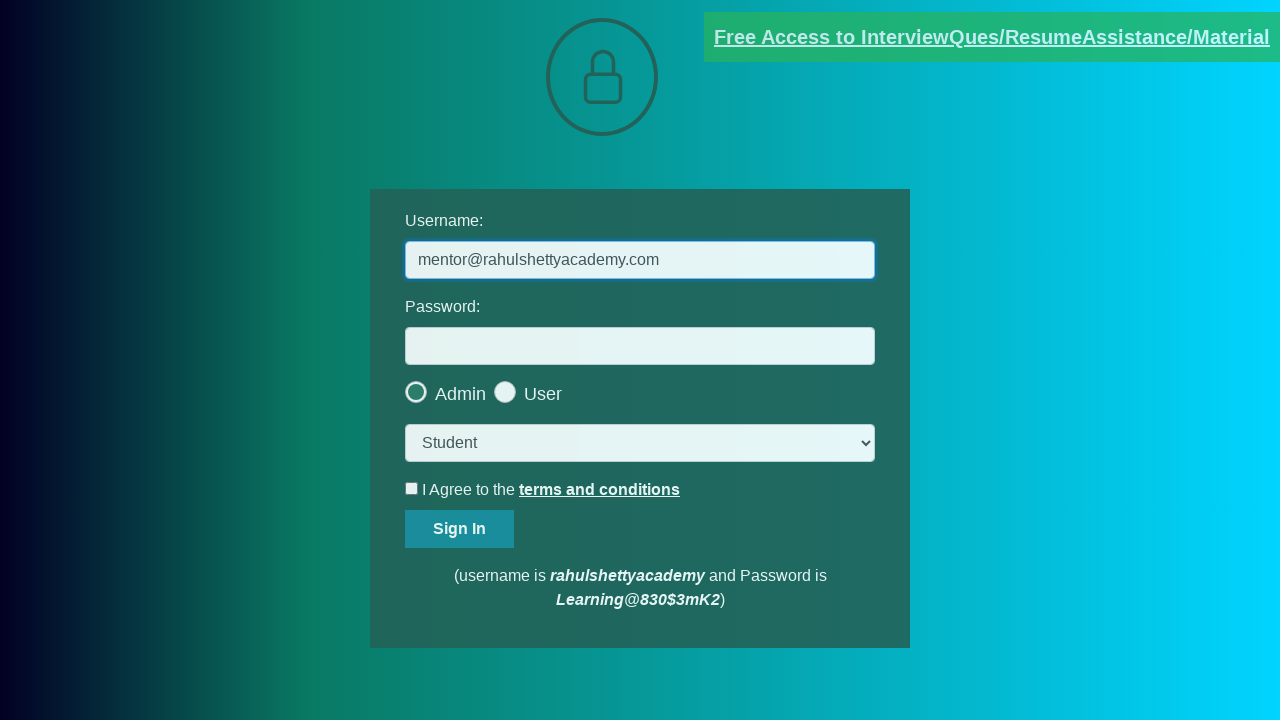